Tests localStorage manipulation by evaluating JavaScript to set and retrieve data

Starting URL: https://vanilton18.github.io/crud-local-storage-angular/

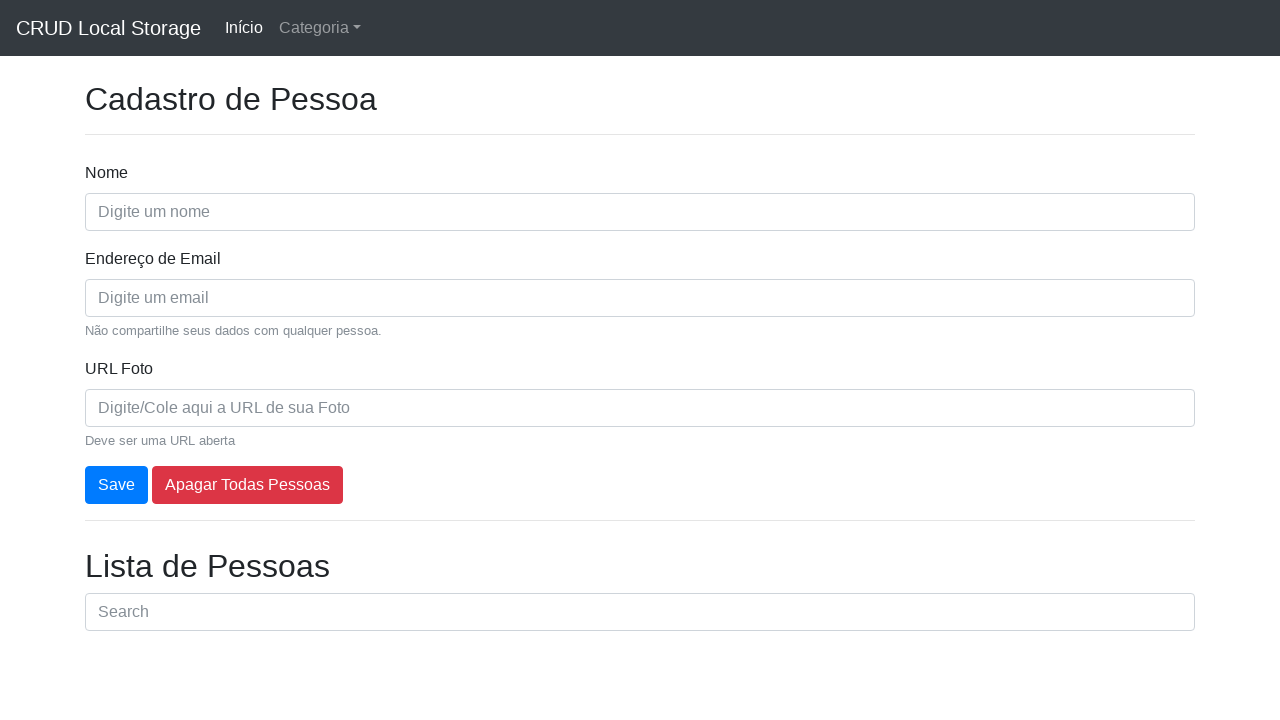

Set localStorage 'ng2-webstorage|pessoa' with person data via JavaScript evaluate
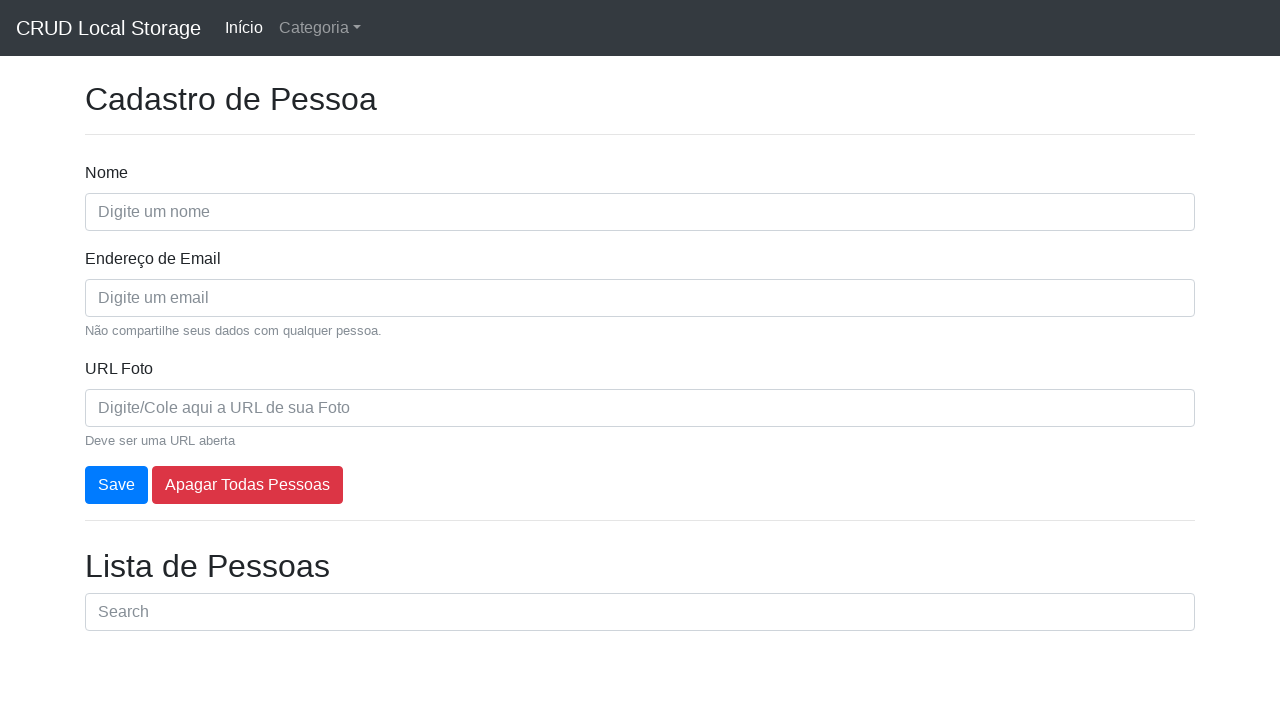

Reloaded page to apply localStorage changes
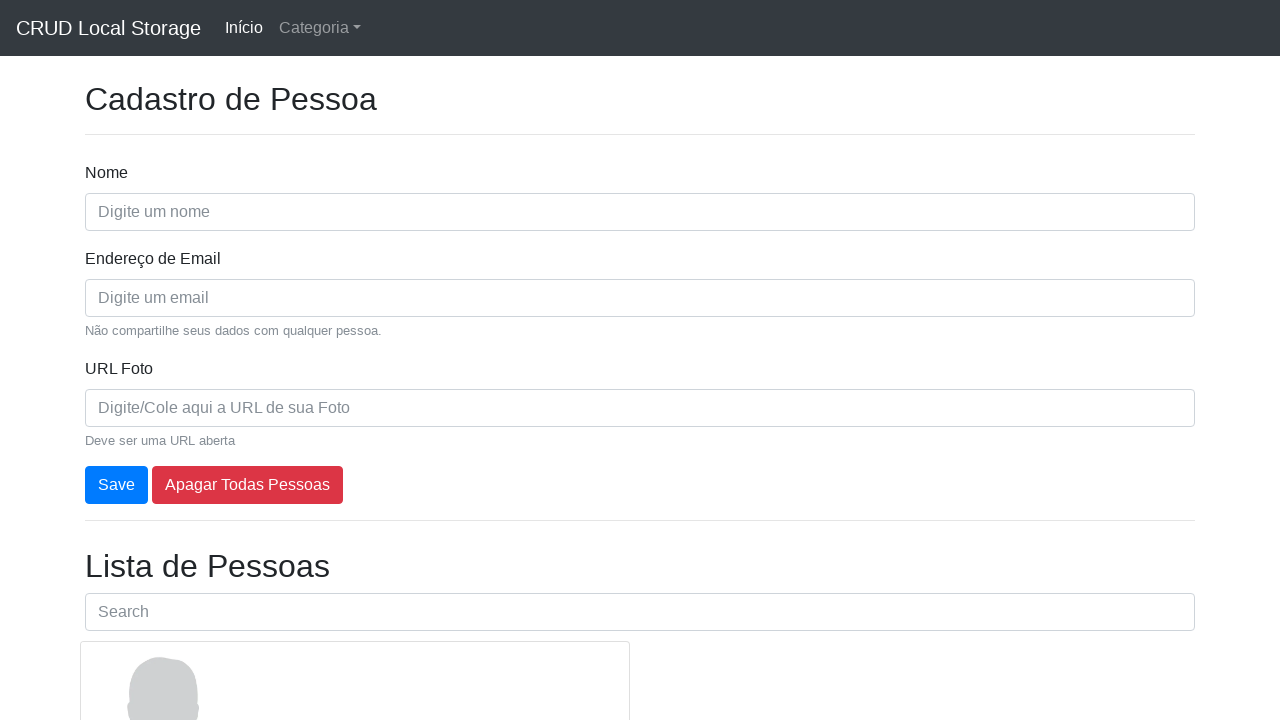

Card element appeared after page reload
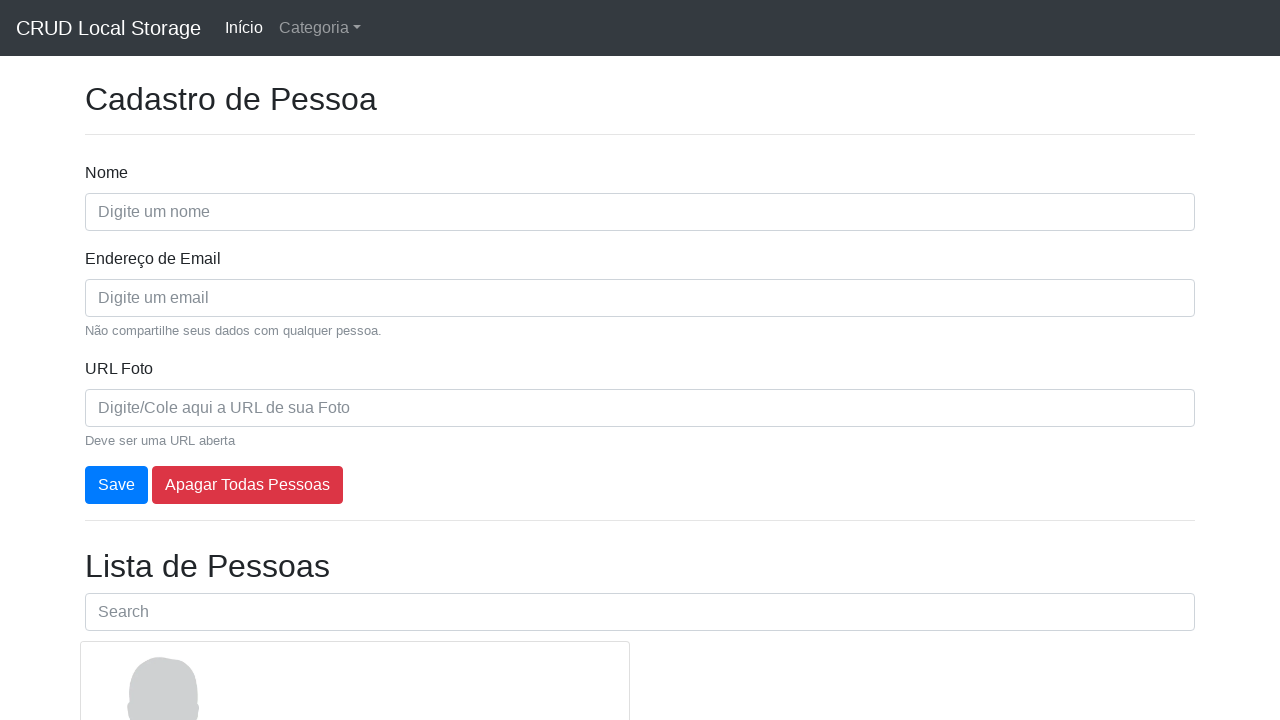

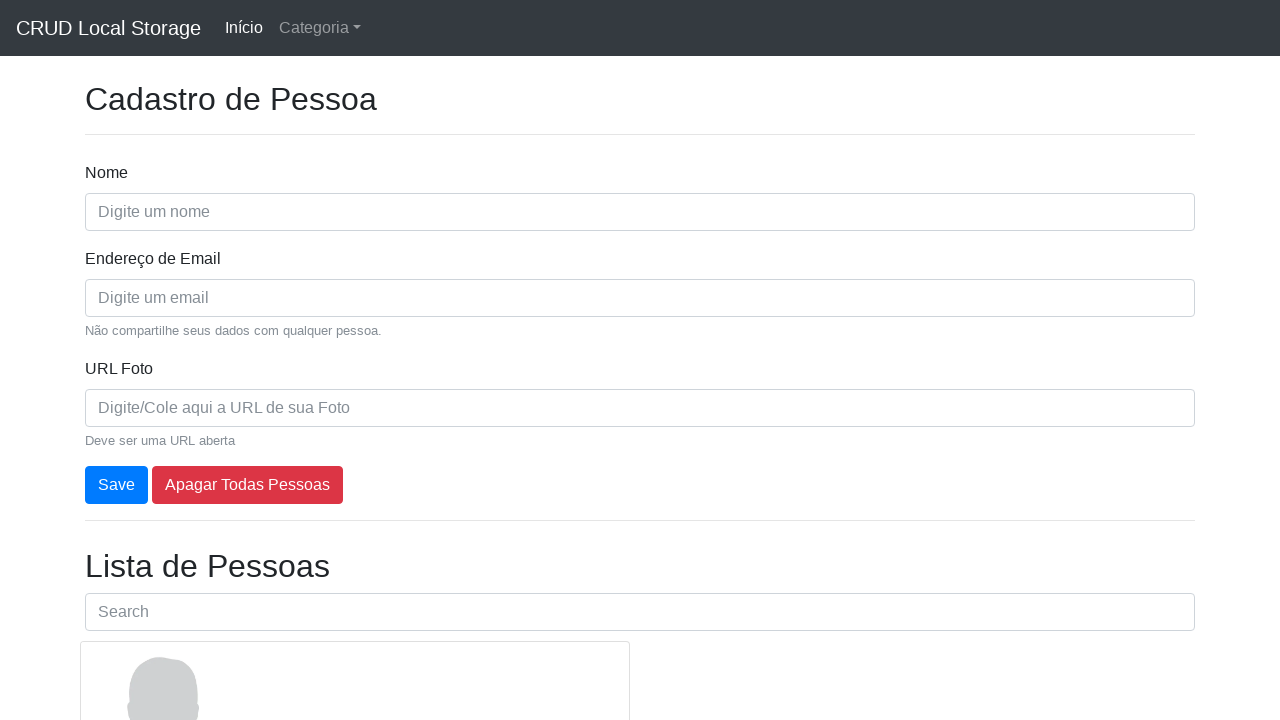